Tests page scrolling functionality by scrolling the main window down 500 pixels, then scrolling within a fixed-header table element to verify scroll behavior on both page and element level.

Starting URL: https://rahulshettyacademy.com/AutomationPractice/

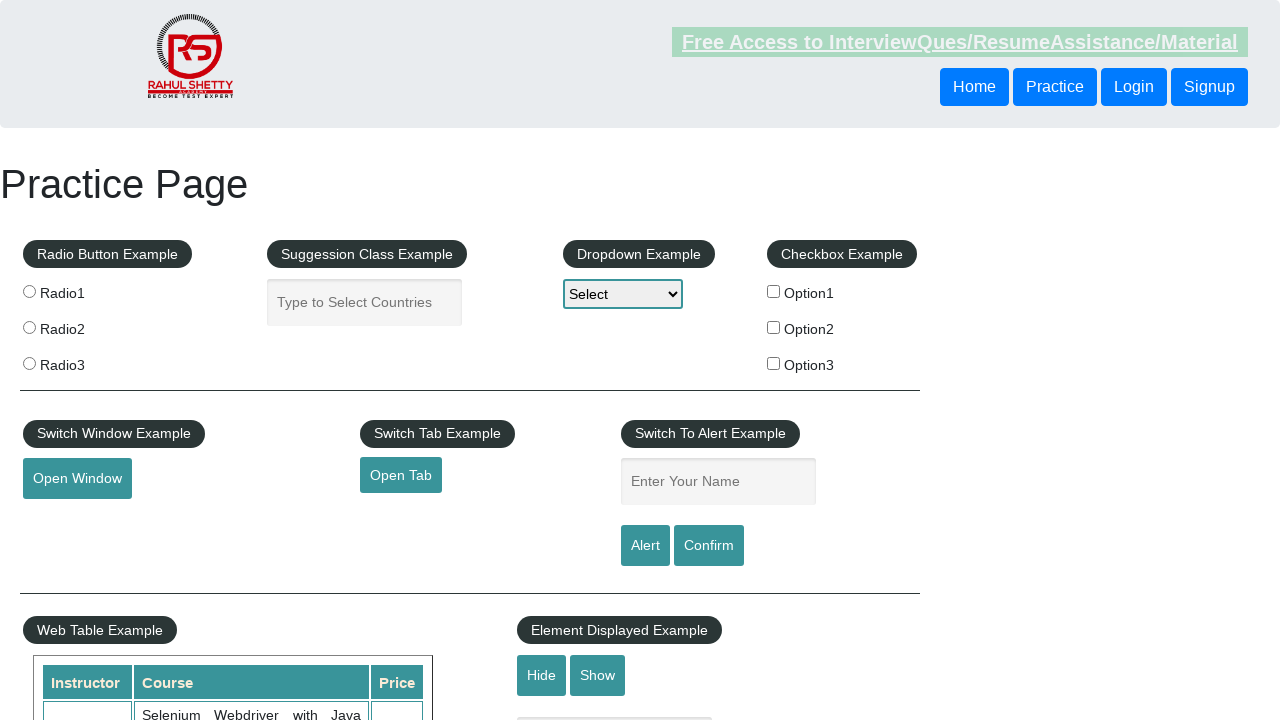

Navigated to AutomationPractice page
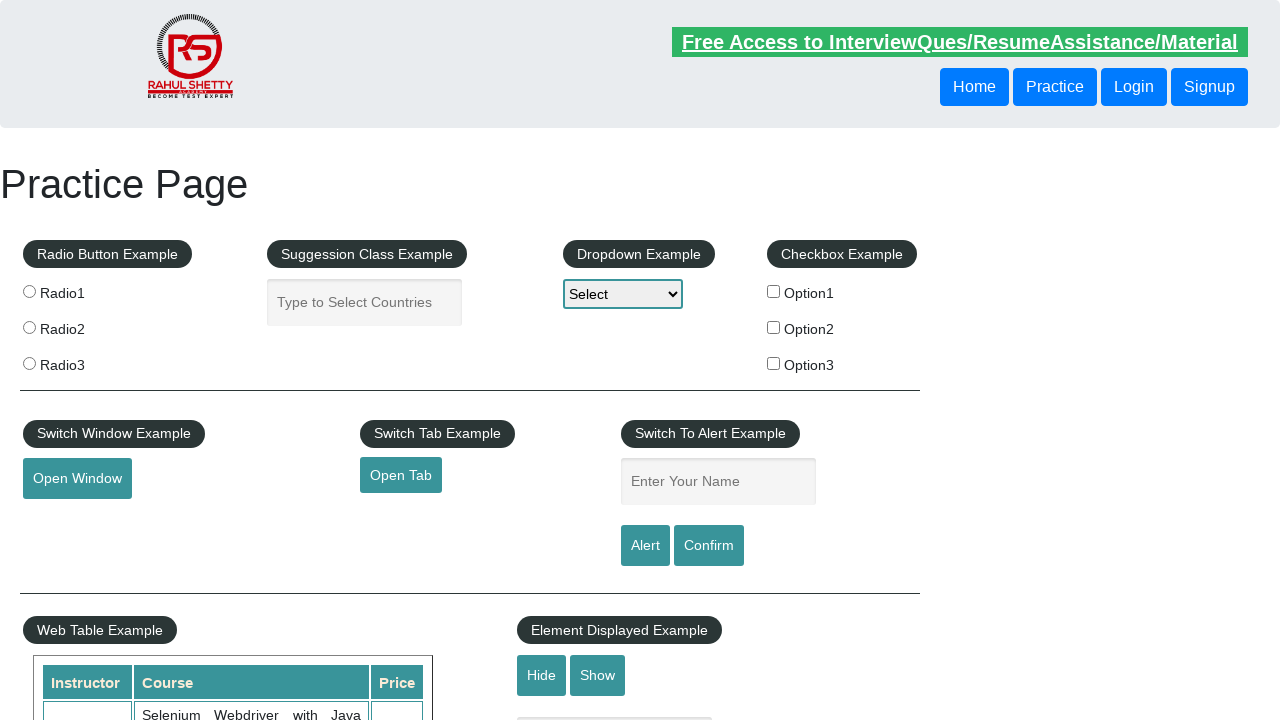

Scrolled main page down by 500 pixels
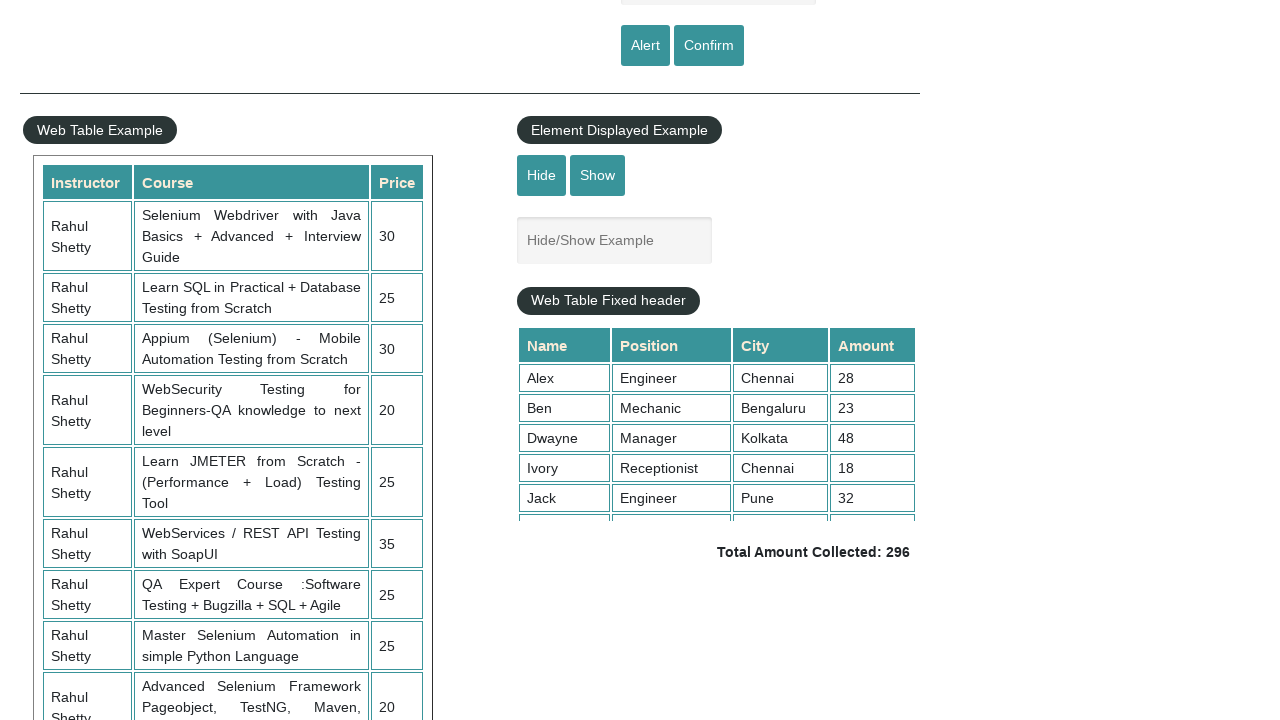

Waited 1 second for page scroll to complete
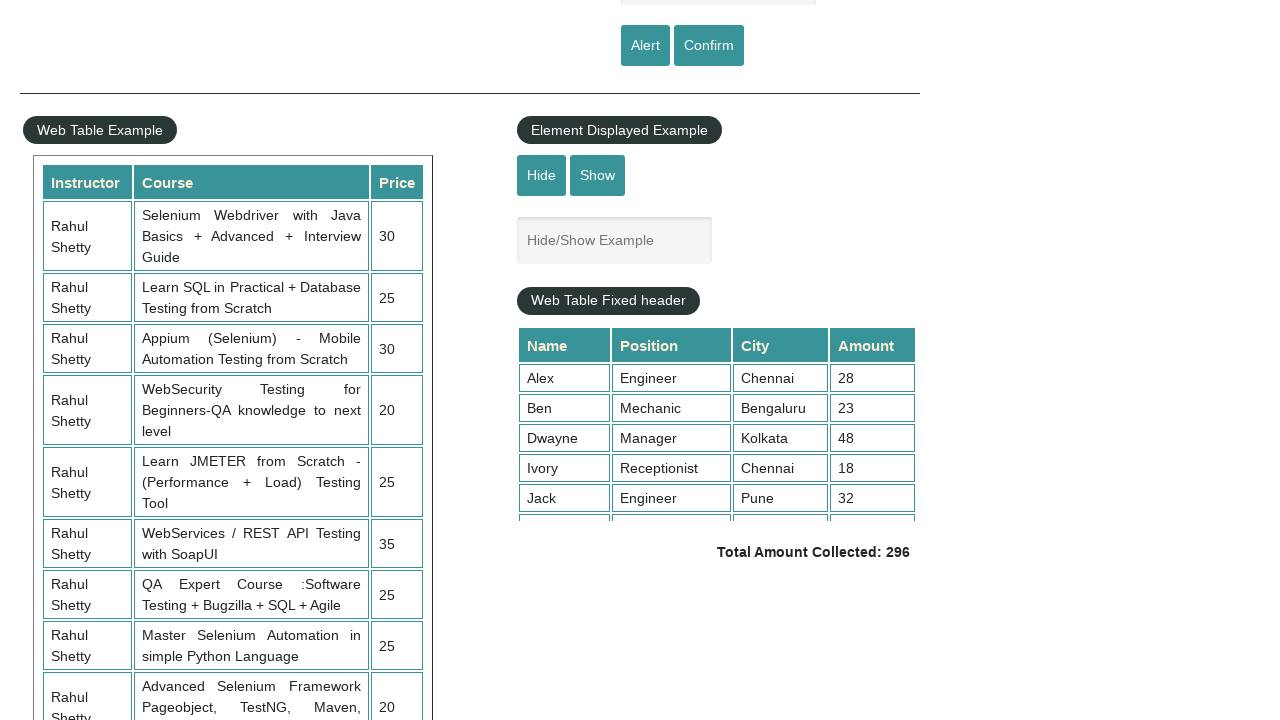

Scrolled fixed-header table element to position 5000
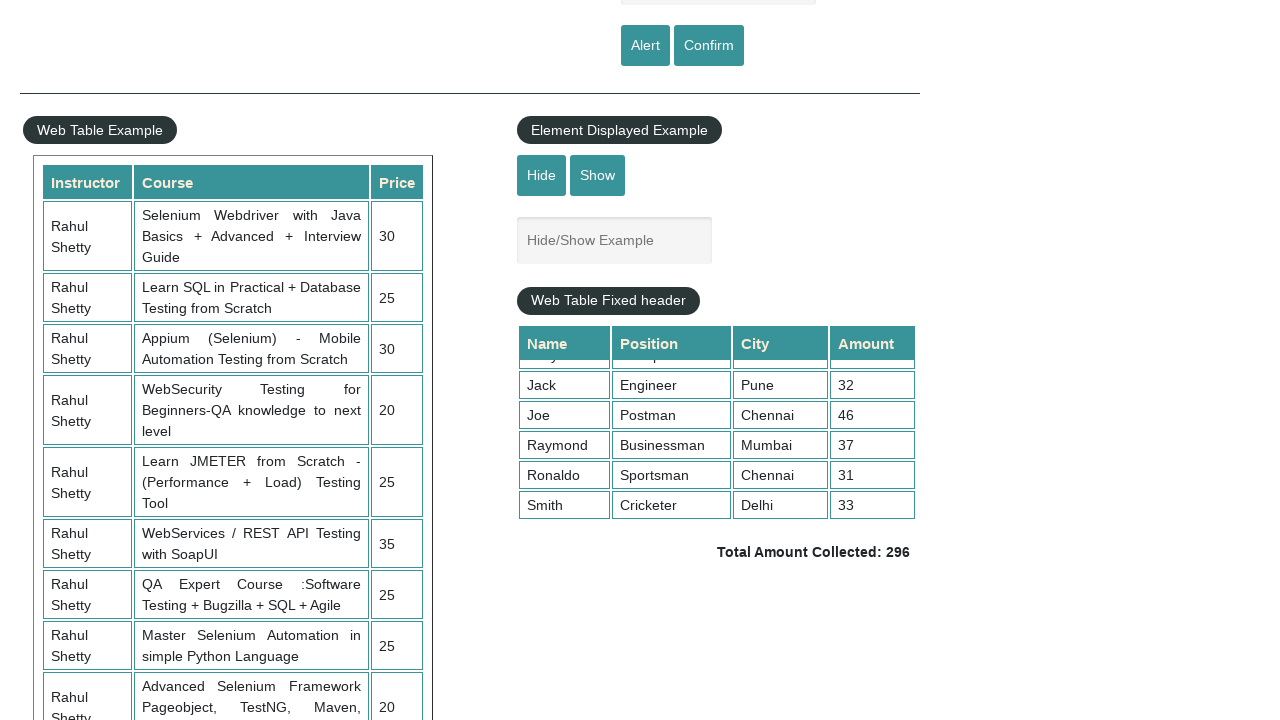

Waited 1 second to observe table scroll result
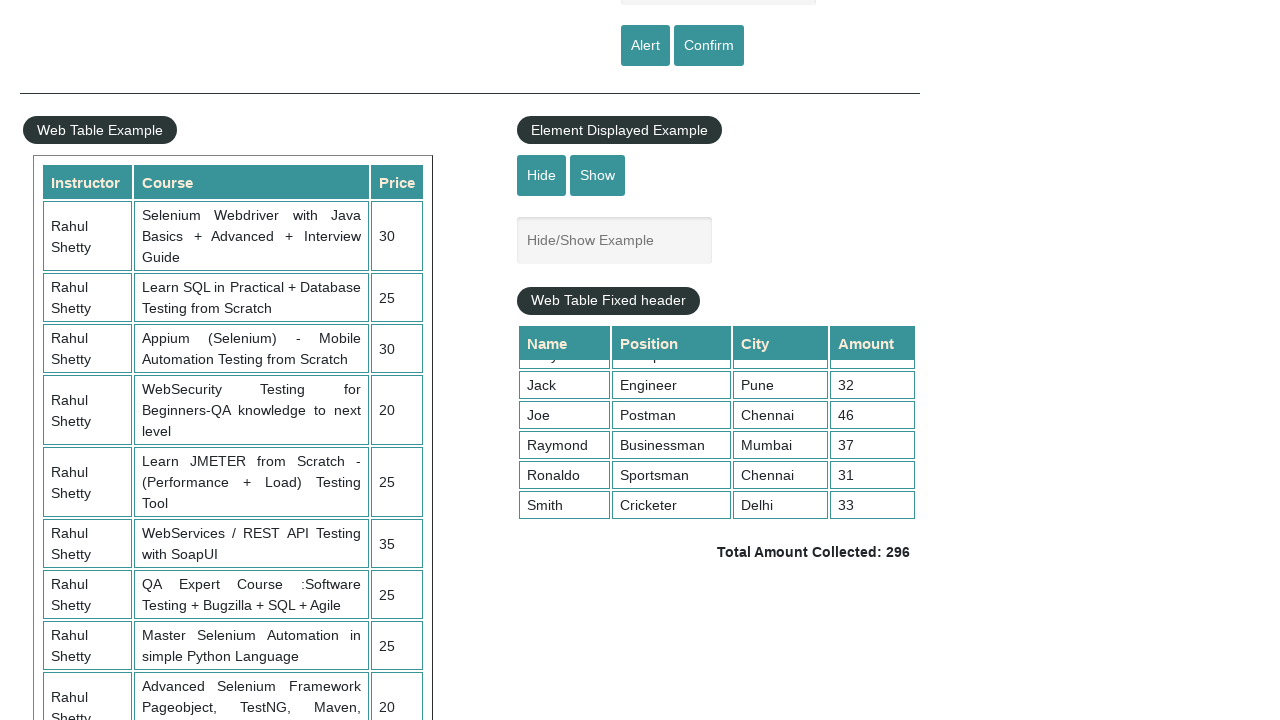

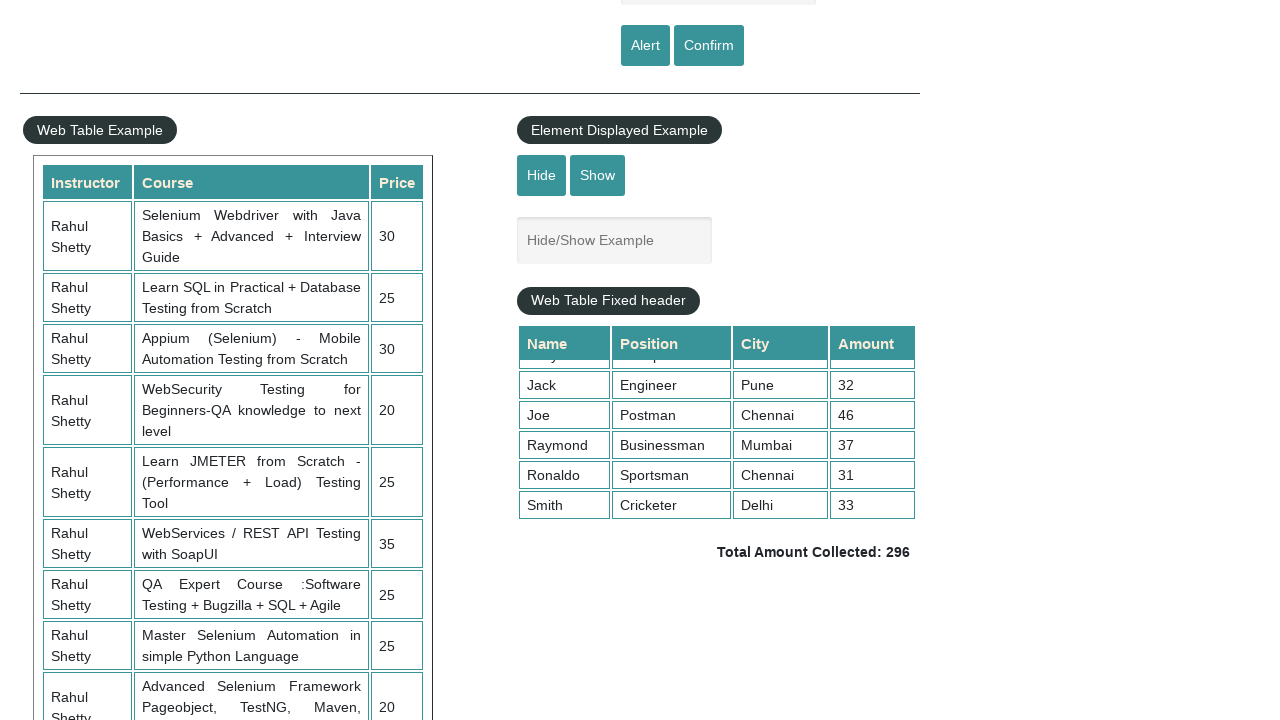